Tests dropdown functionality by selecting an option from a dropdown menu and verifying the selection

Starting URL: http://the-internet.herokuapp.com/dropdown

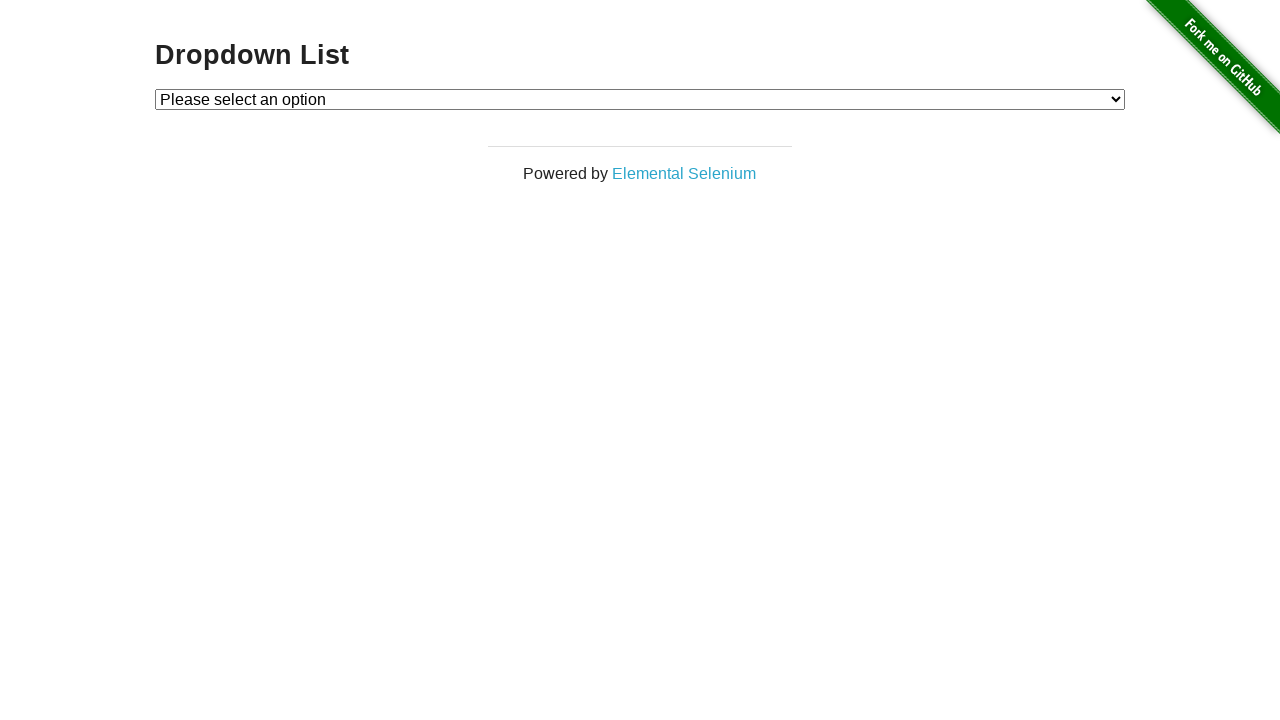

Selected second option (index 1) from dropdown menu on #dropdown
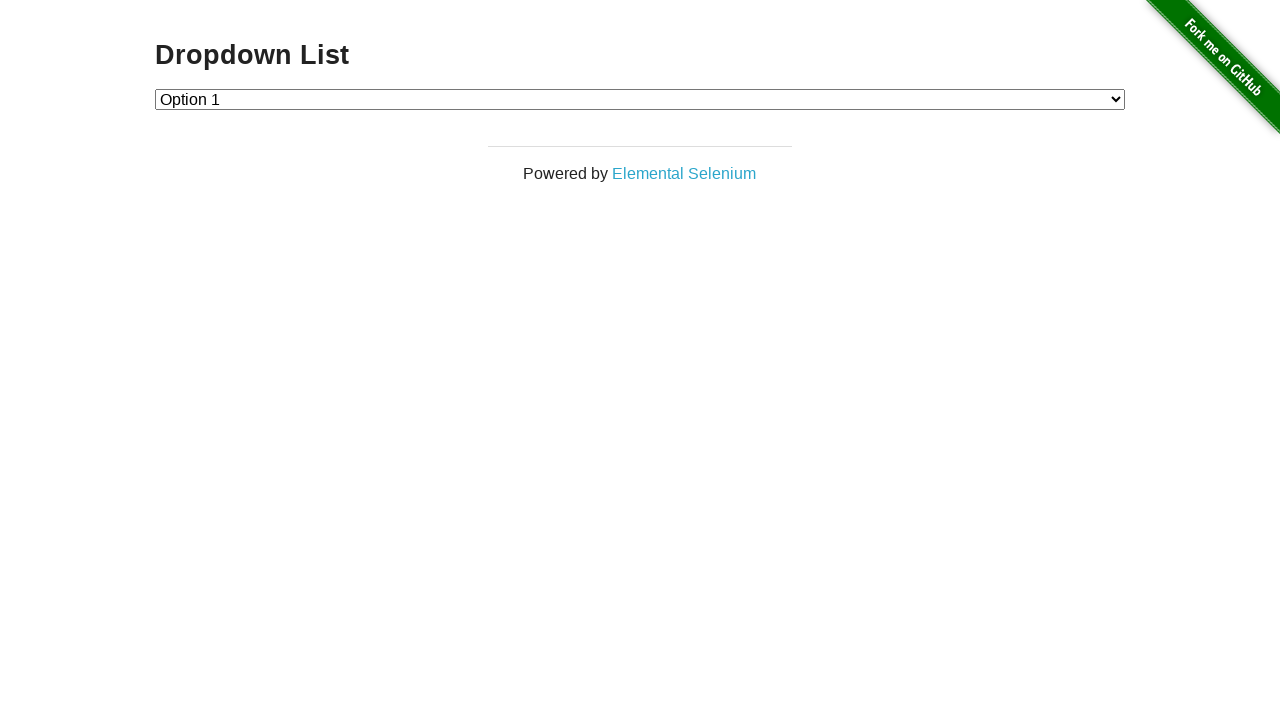

Verified dropdown selection was applied successfully
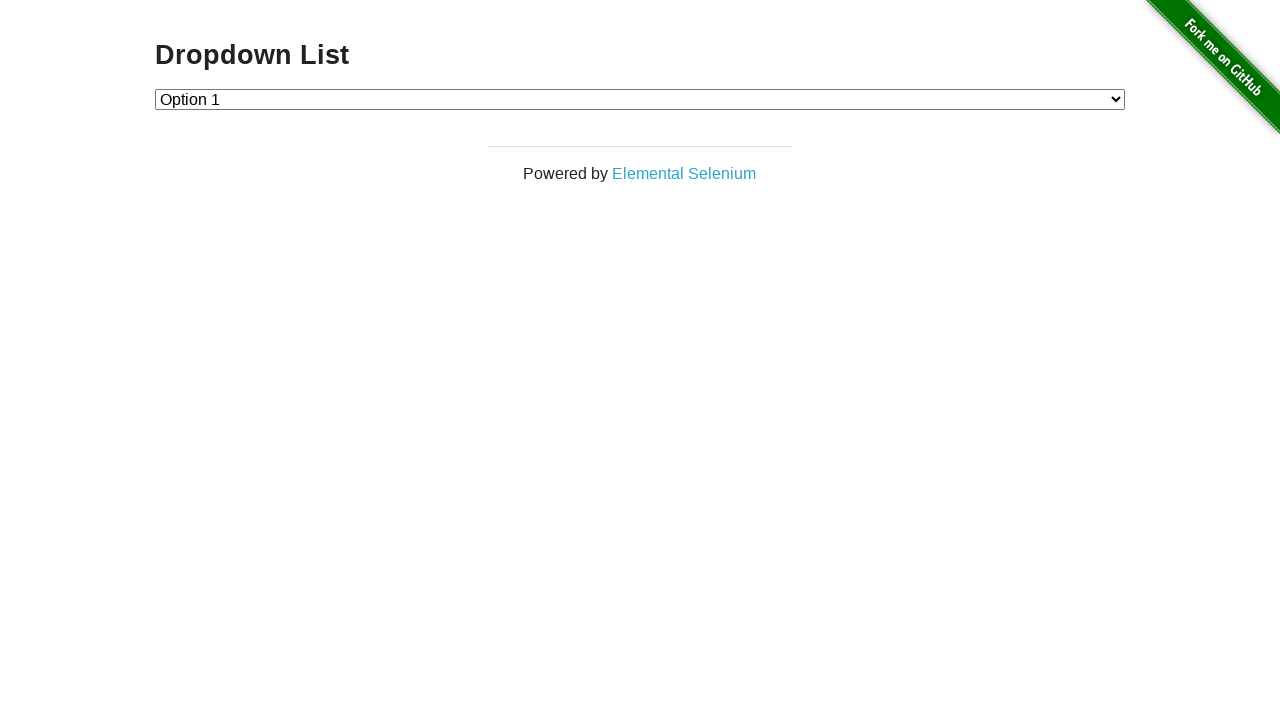

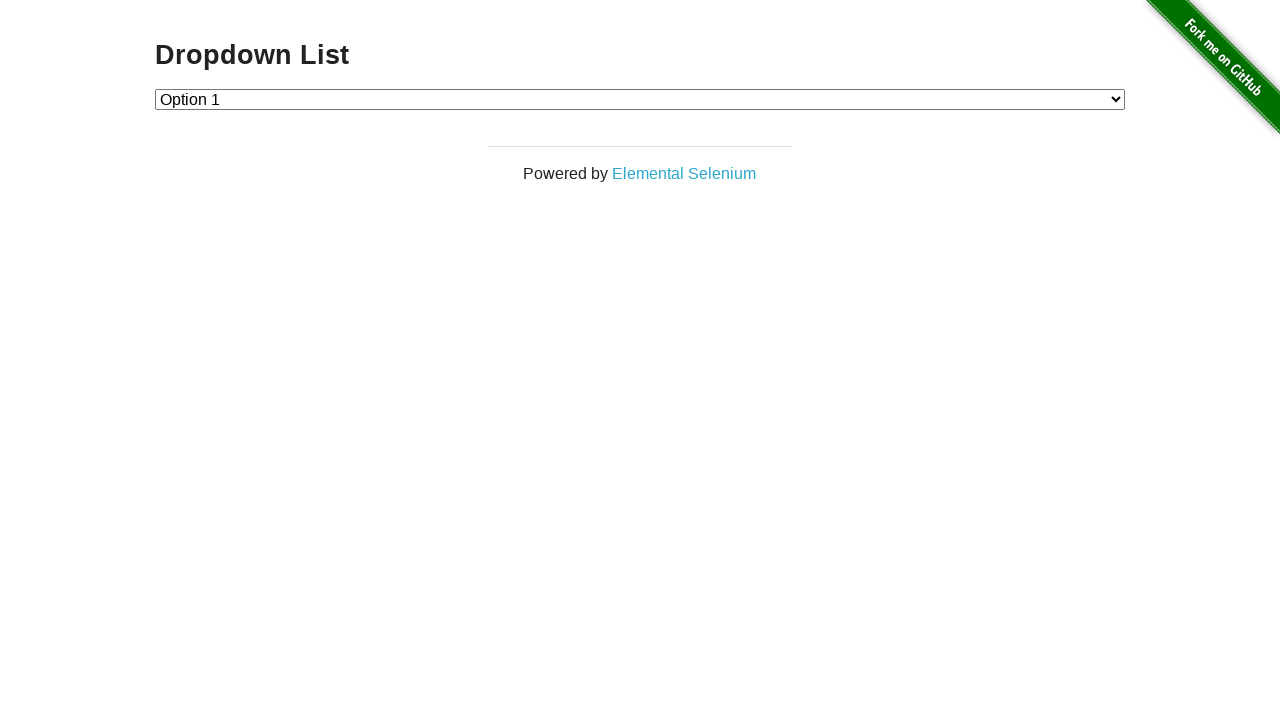